Tests horizontal scrolling functionality on a dashboard page by executing JavaScript to scroll right 500 pixels, repeated 3 times.

Starting URL: https://dashboards.handmadeinteractive.com/jasonlove/

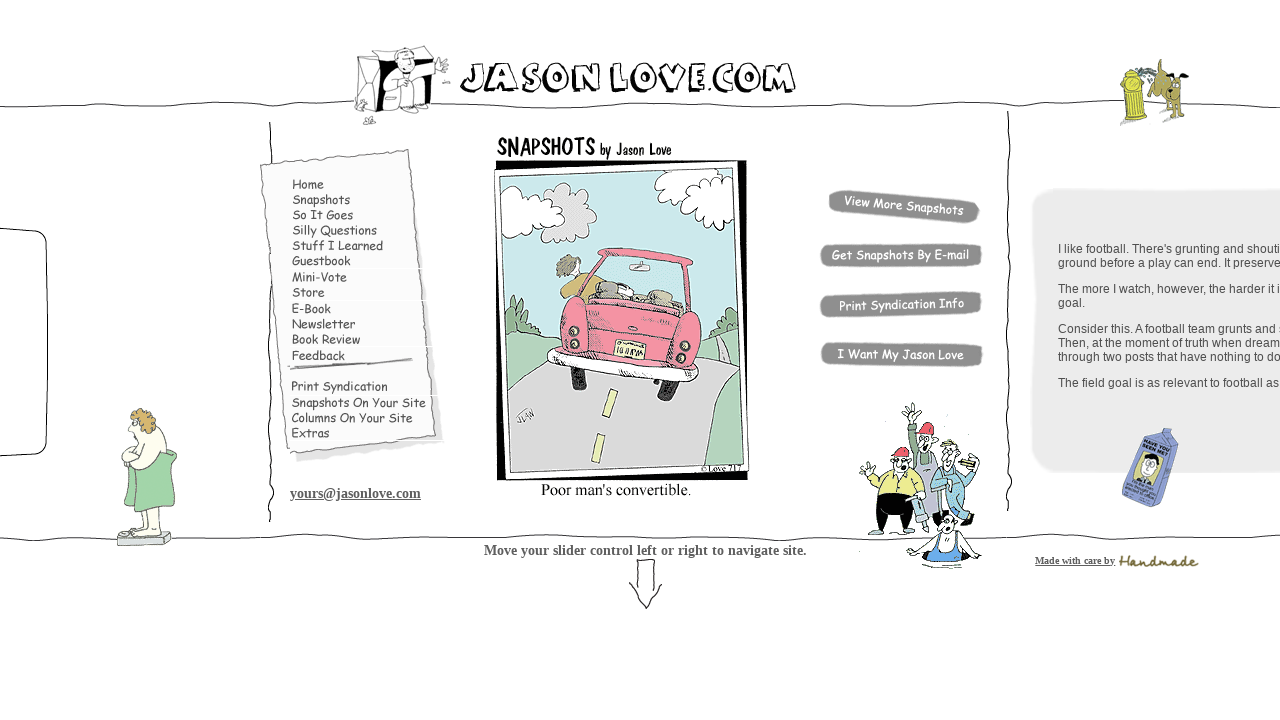

Dashboard page loaded (domcontentloaded)
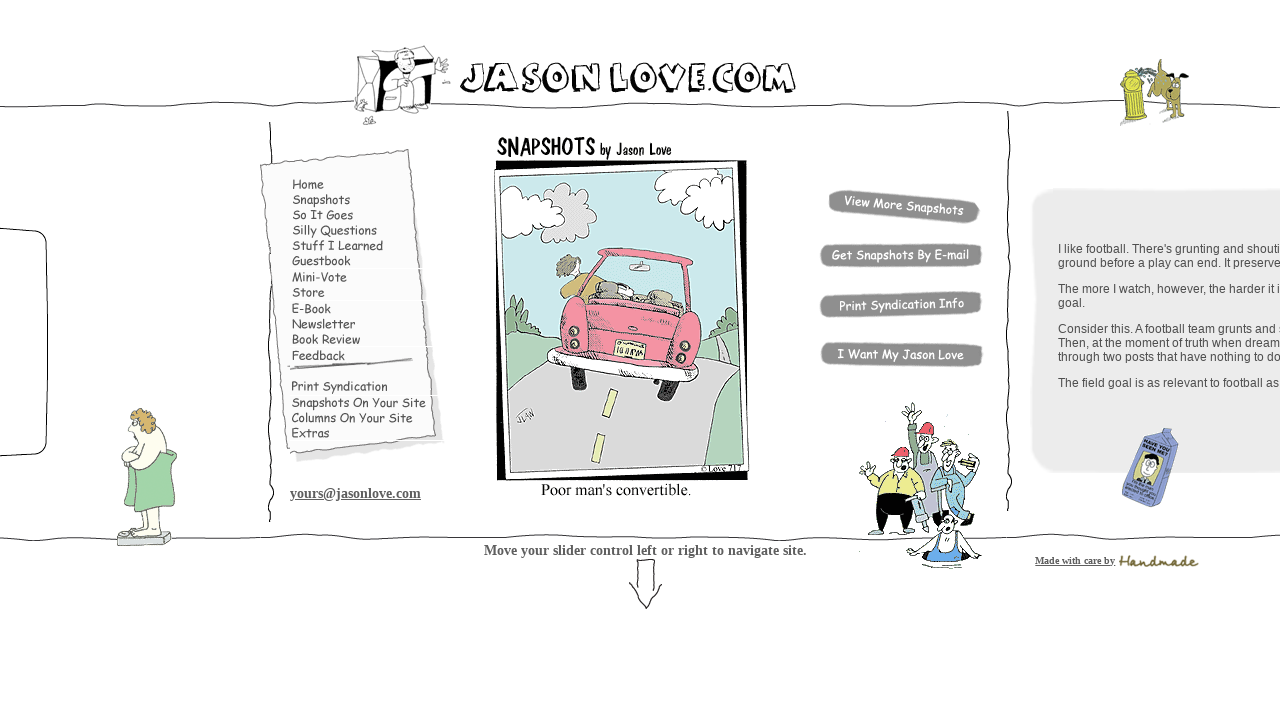

Scrolled right 500 pixels (iteration 1 of 3)
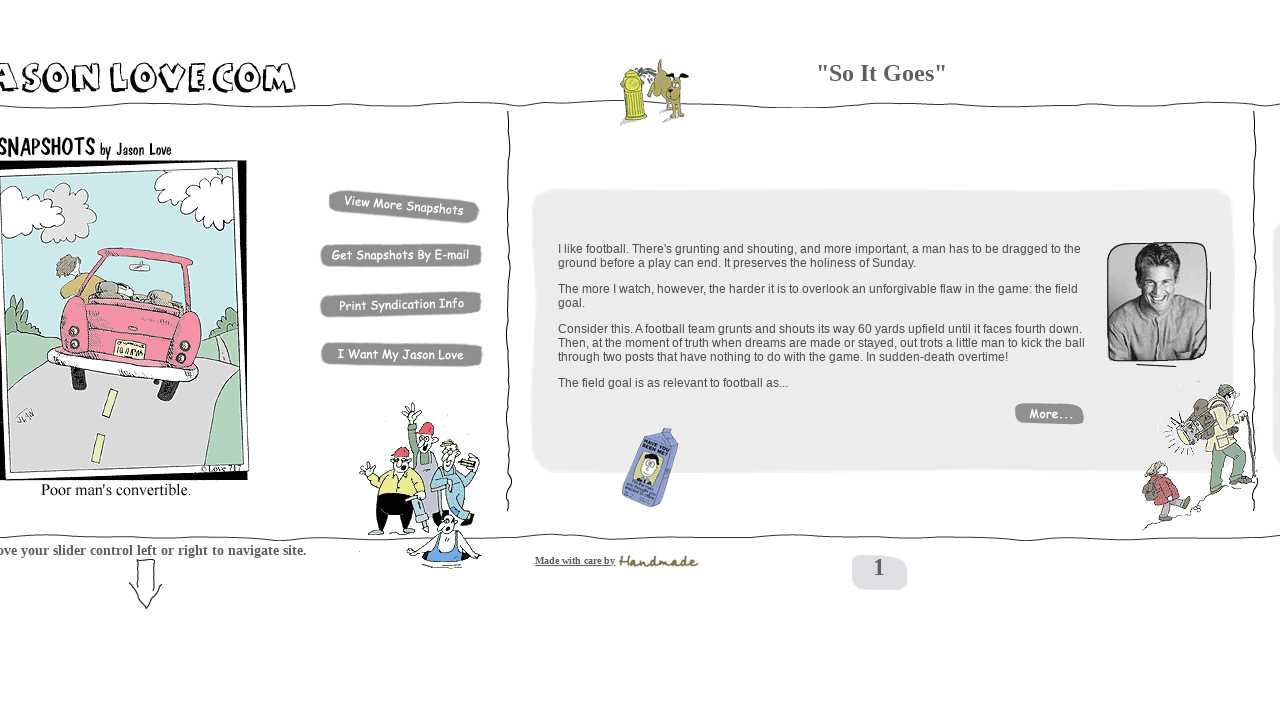

Waited 2 seconds after scroll (iteration 1 of 3)
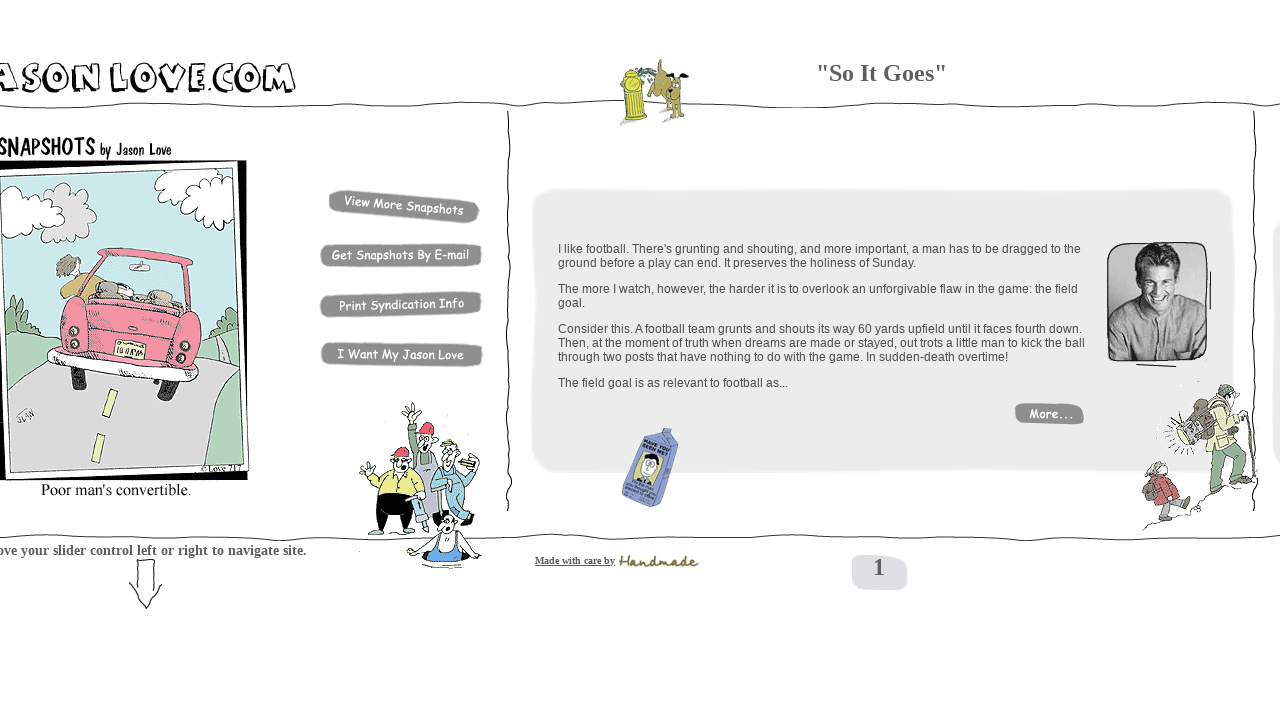

Scrolled right 500 pixels (iteration 2 of 3)
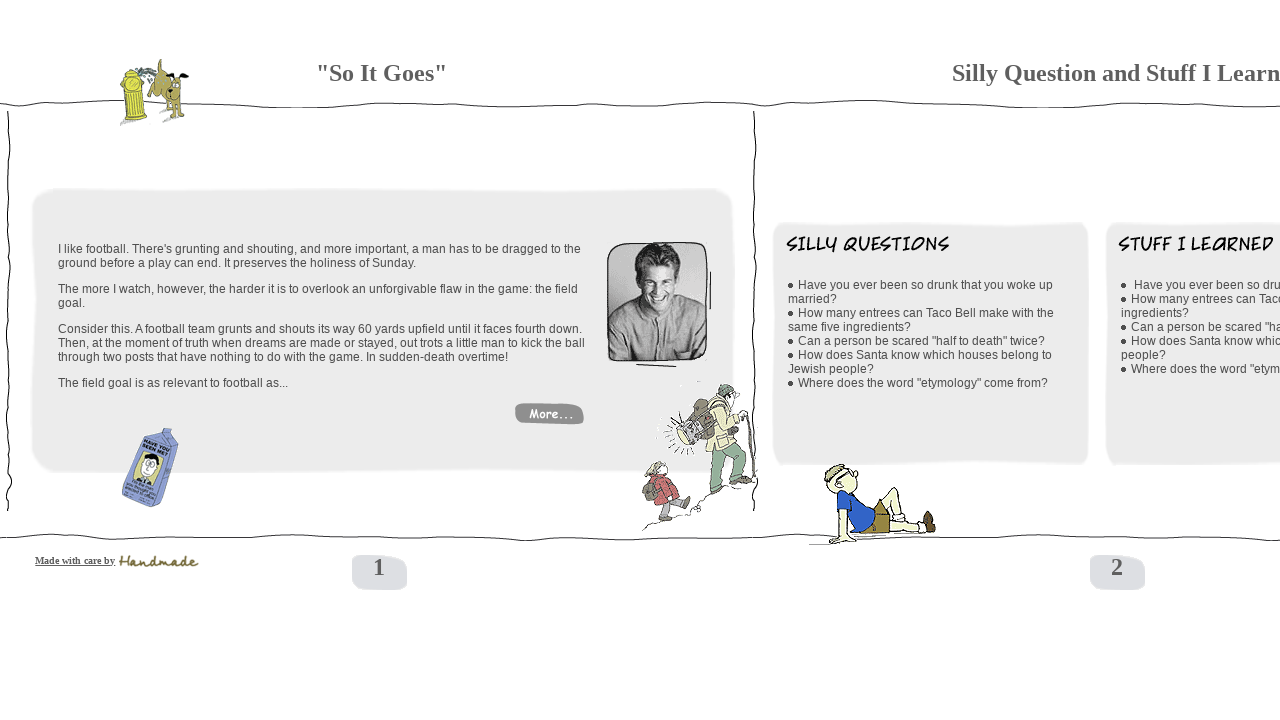

Waited 2 seconds after scroll (iteration 2 of 3)
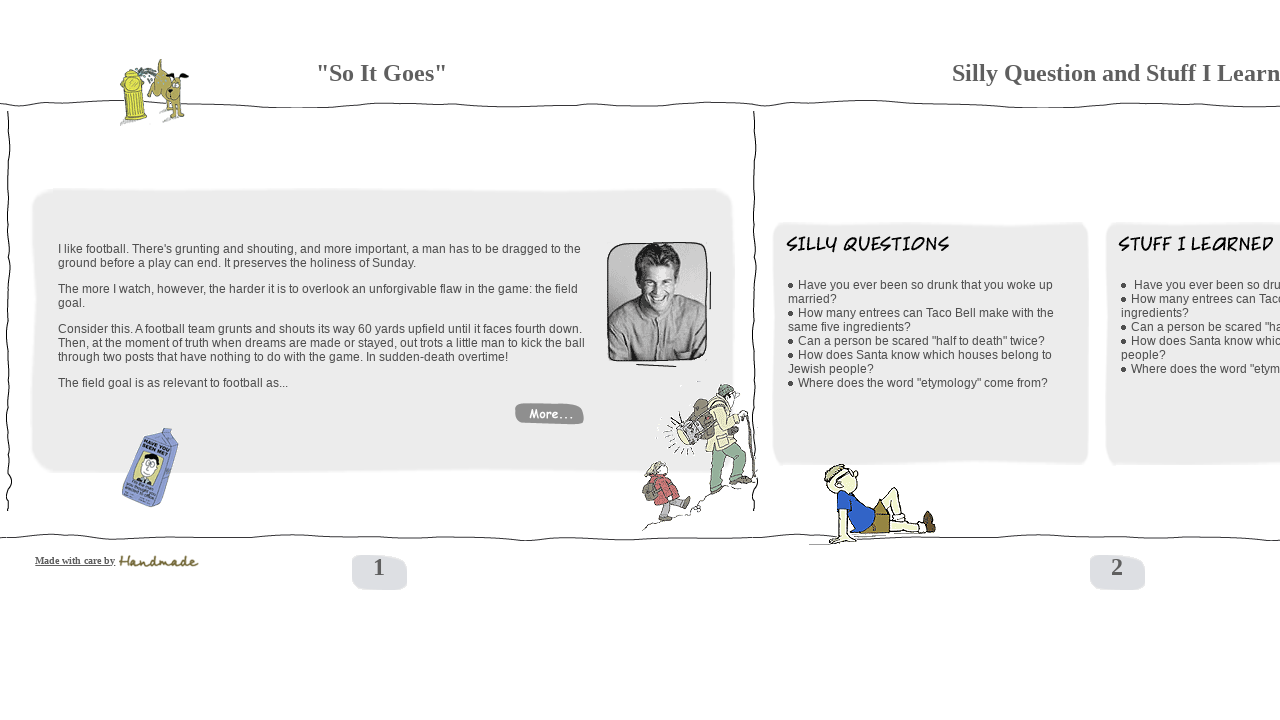

Scrolled right 500 pixels (iteration 3 of 3)
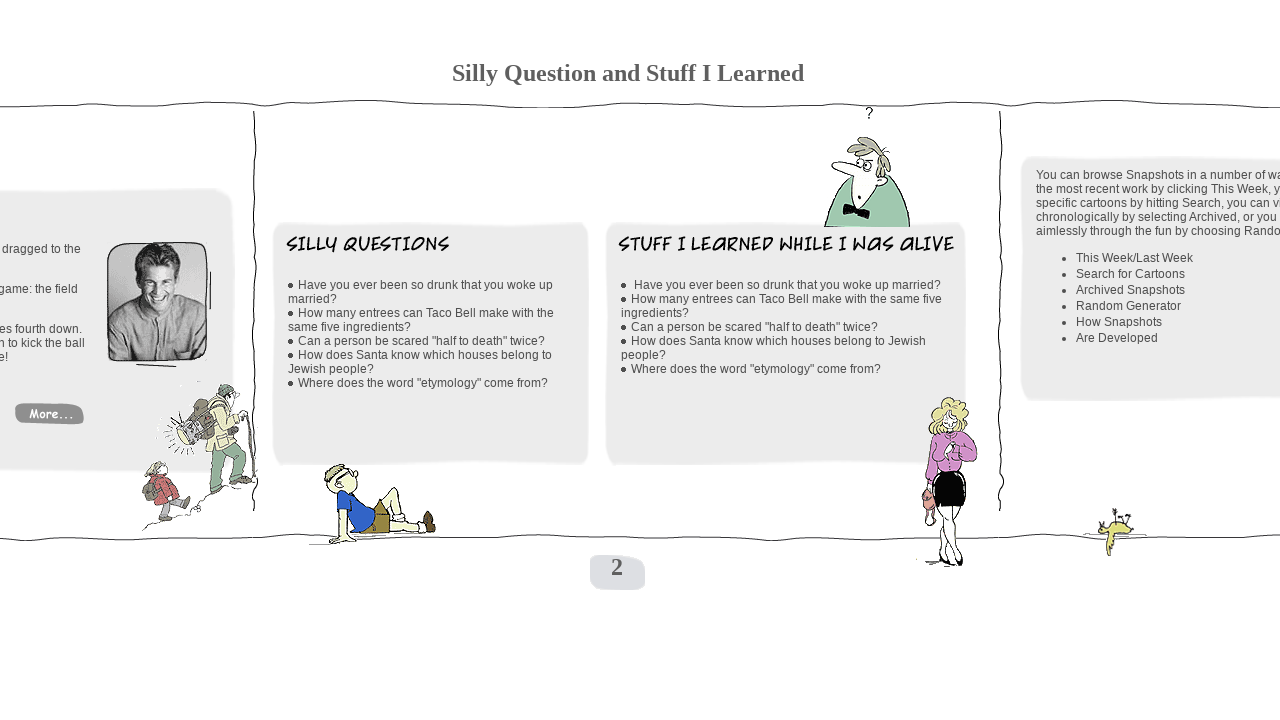

Waited 2 seconds after scroll (iteration 3 of 3)
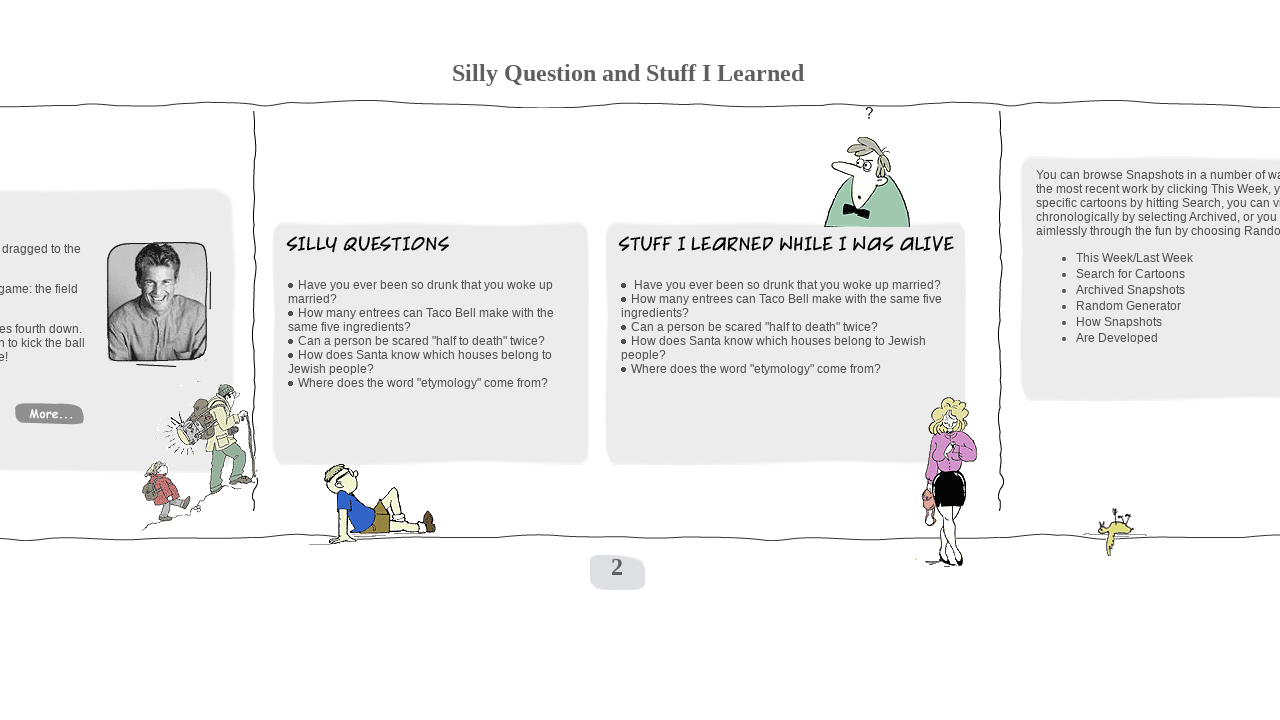

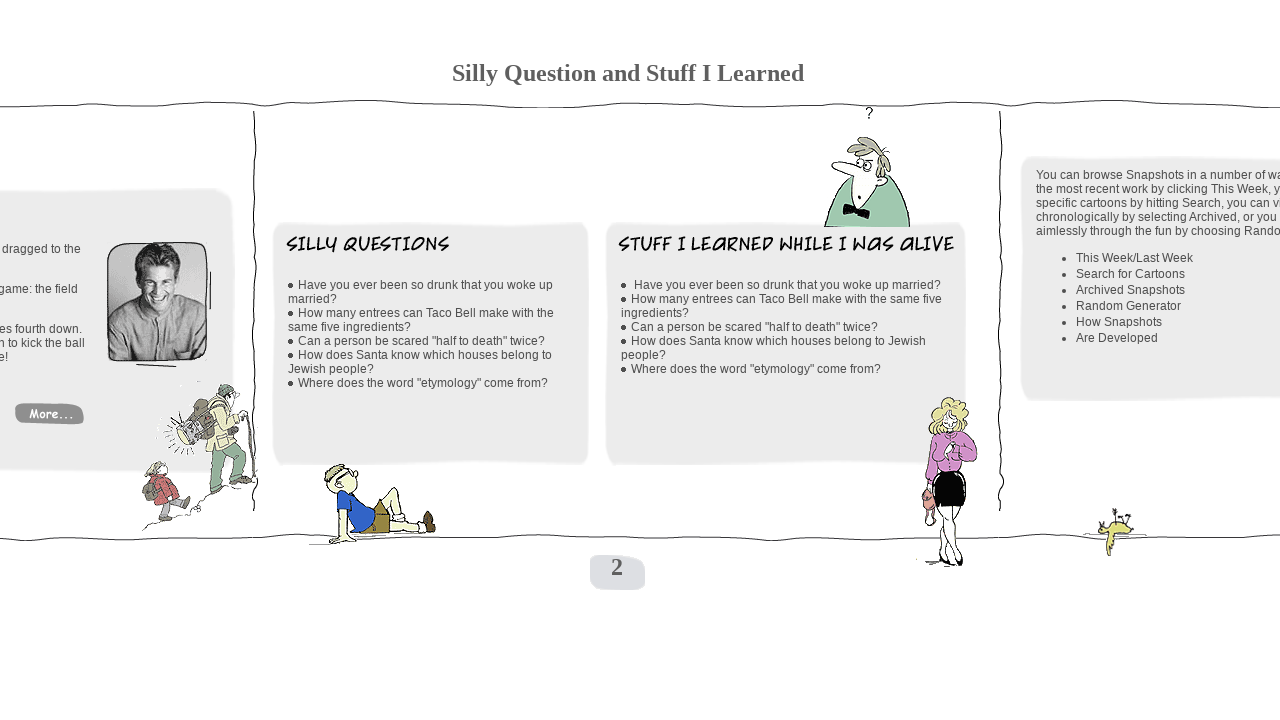